Tests clearing the complete state of all items by checking and then unchecking toggle all

Starting URL: https://demo.playwright.dev/todomvc

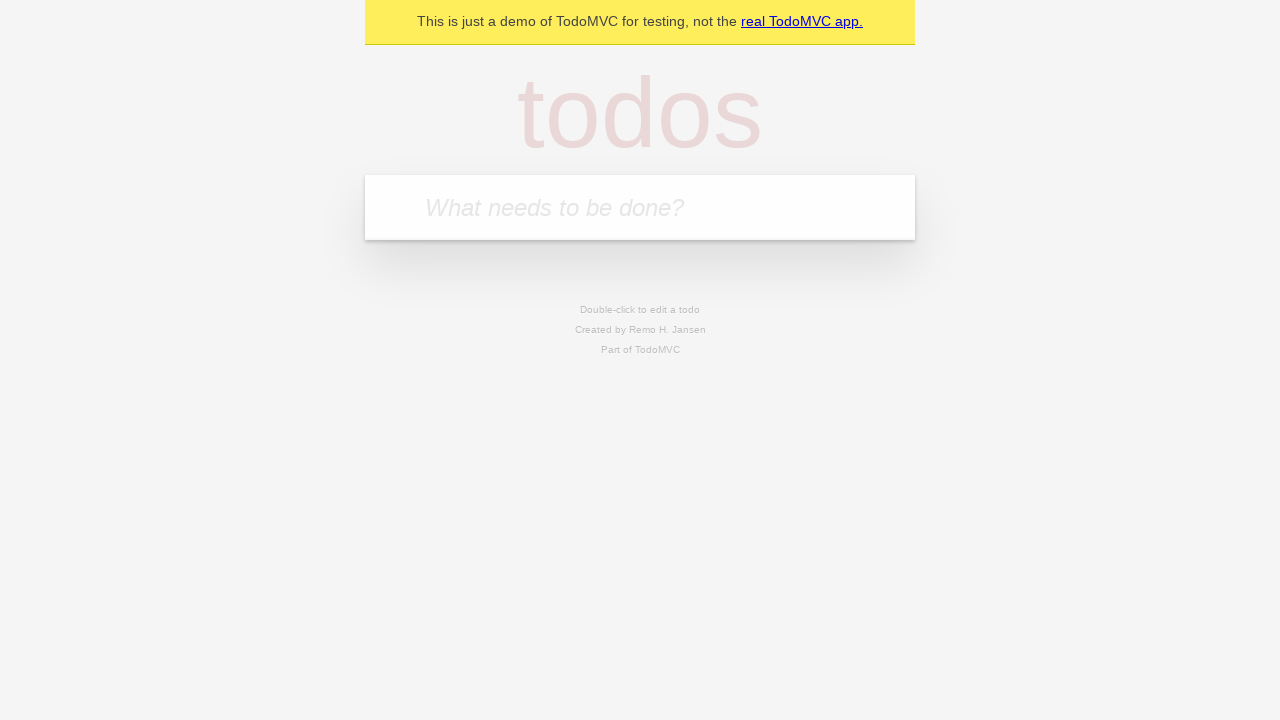

Filled todo input with 'buy some cheese' on internal:attr=[placeholder="What needs to be done?"i]
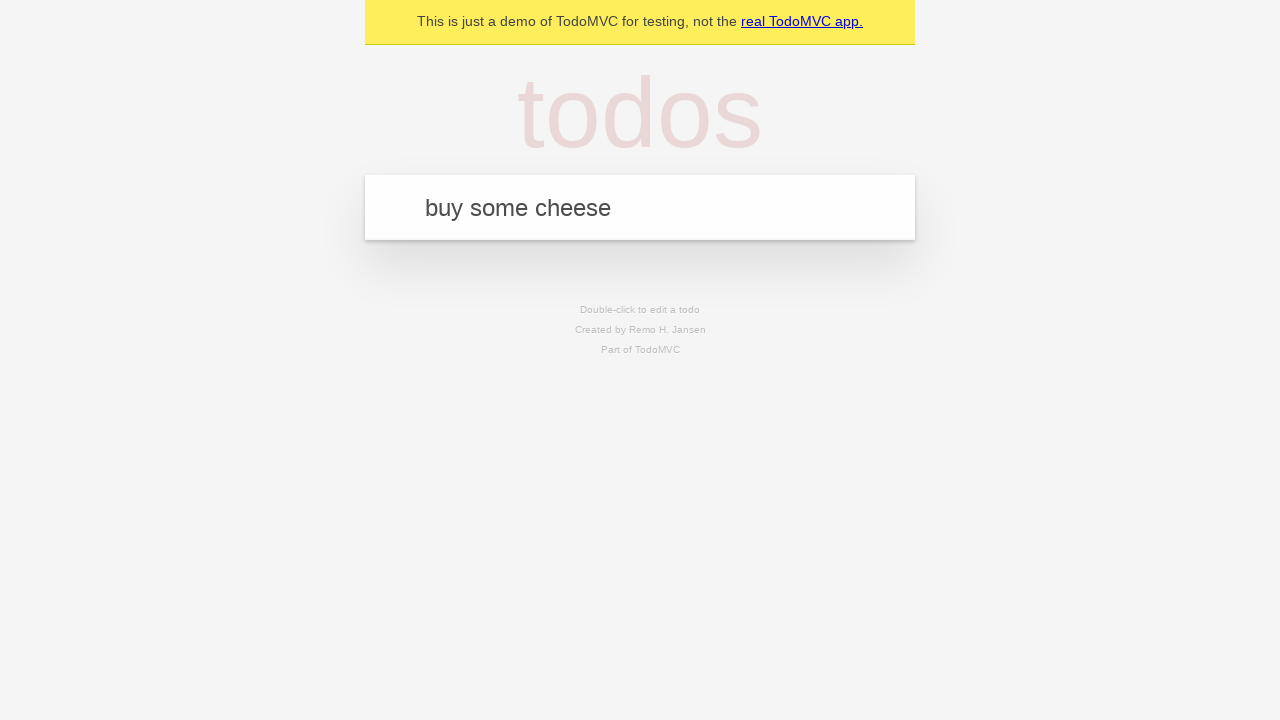

Pressed Enter to add first todo item on internal:attr=[placeholder="What needs to be done?"i]
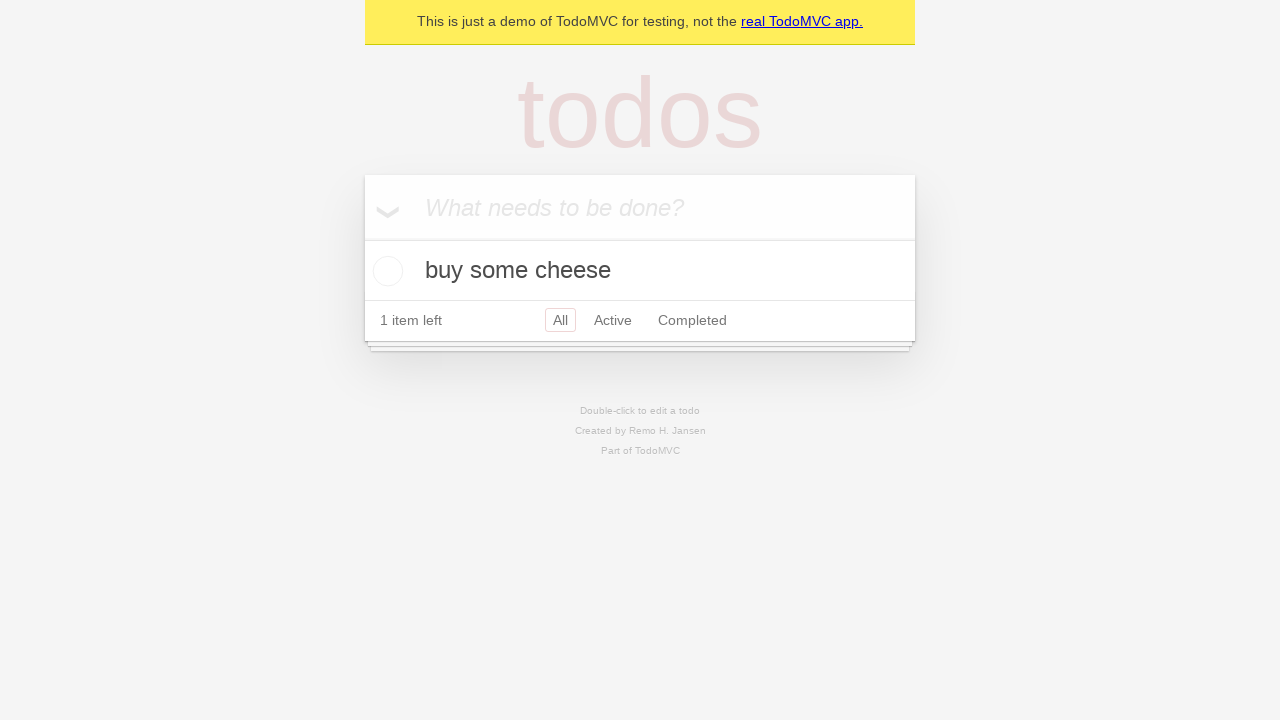

Filled todo input with 'feed the cat' on internal:attr=[placeholder="What needs to be done?"i]
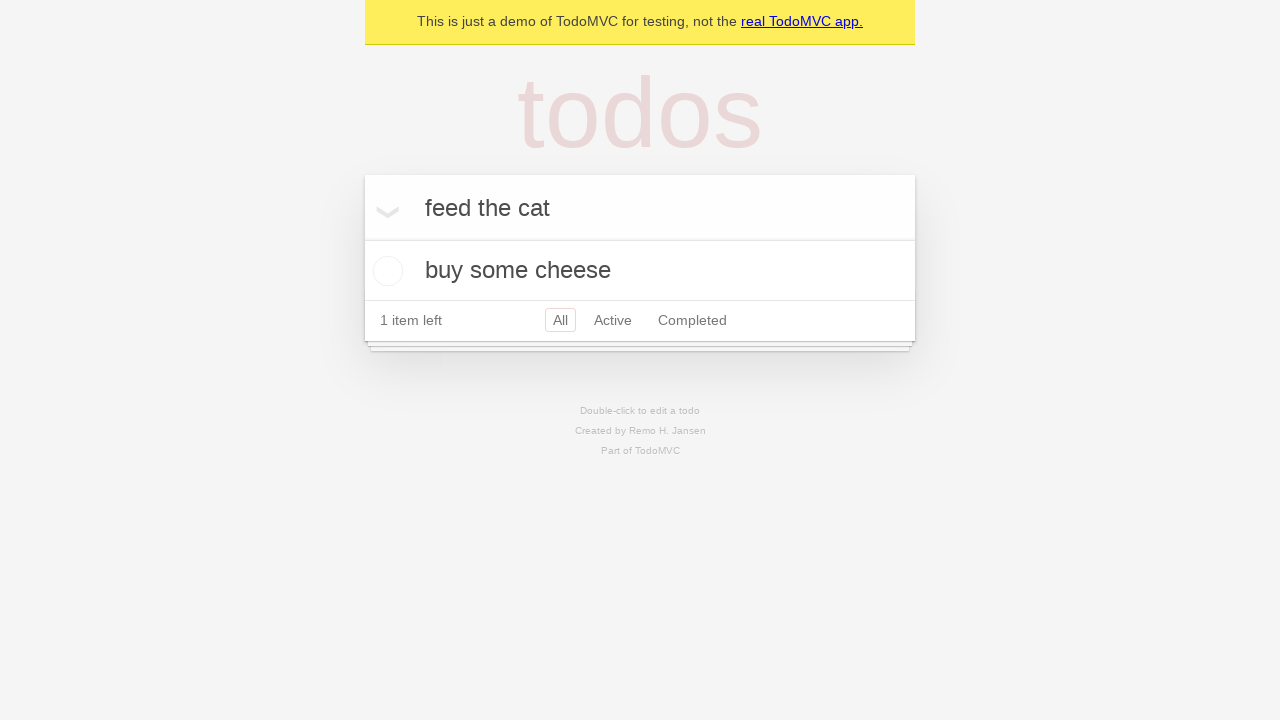

Pressed Enter to add second todo item on internal:attr=[placeholder="What needs to be done?"i]
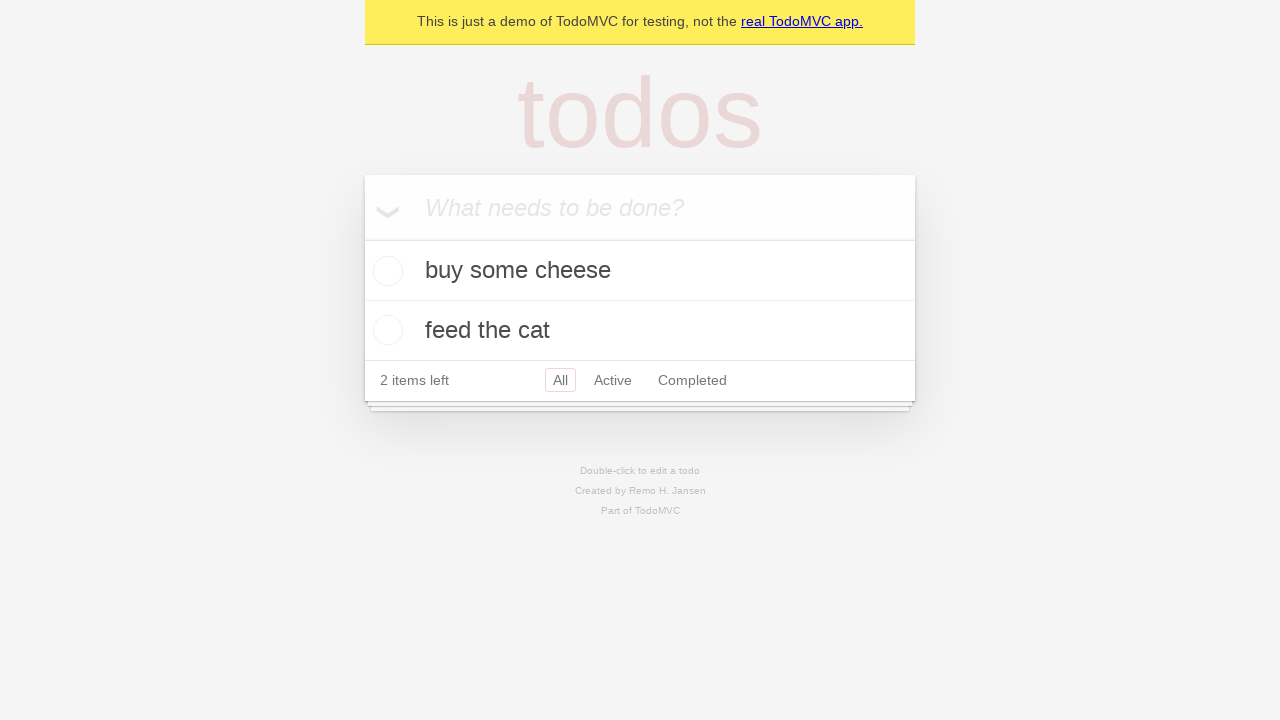

Filled todo input with 'book a doctors appointment' on internal:attr=[placeholder="What needs to be done?"i]
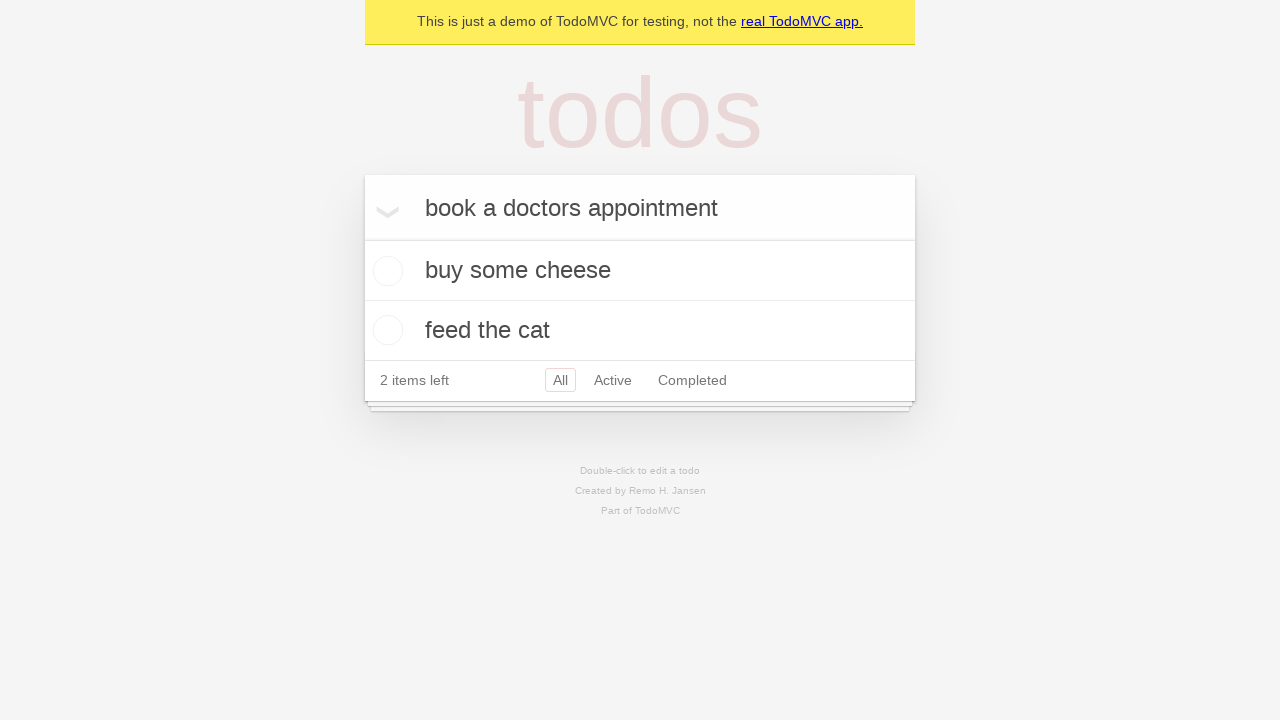

Pressed Enter to add third todo item on internal:attr=[placeholder="What needs to be done?"i]
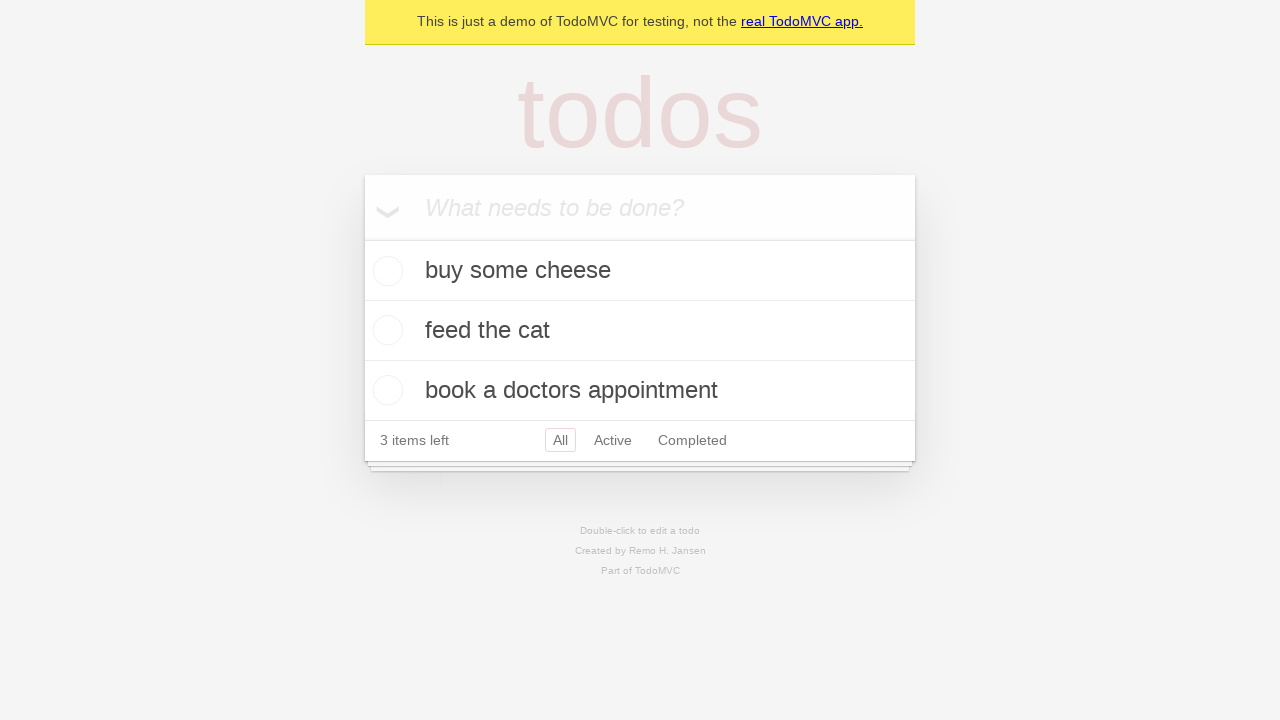

Clicked 'Mark all as complete' toggle to check all items at (362, 238) on internal:label="Mark all as complete"i
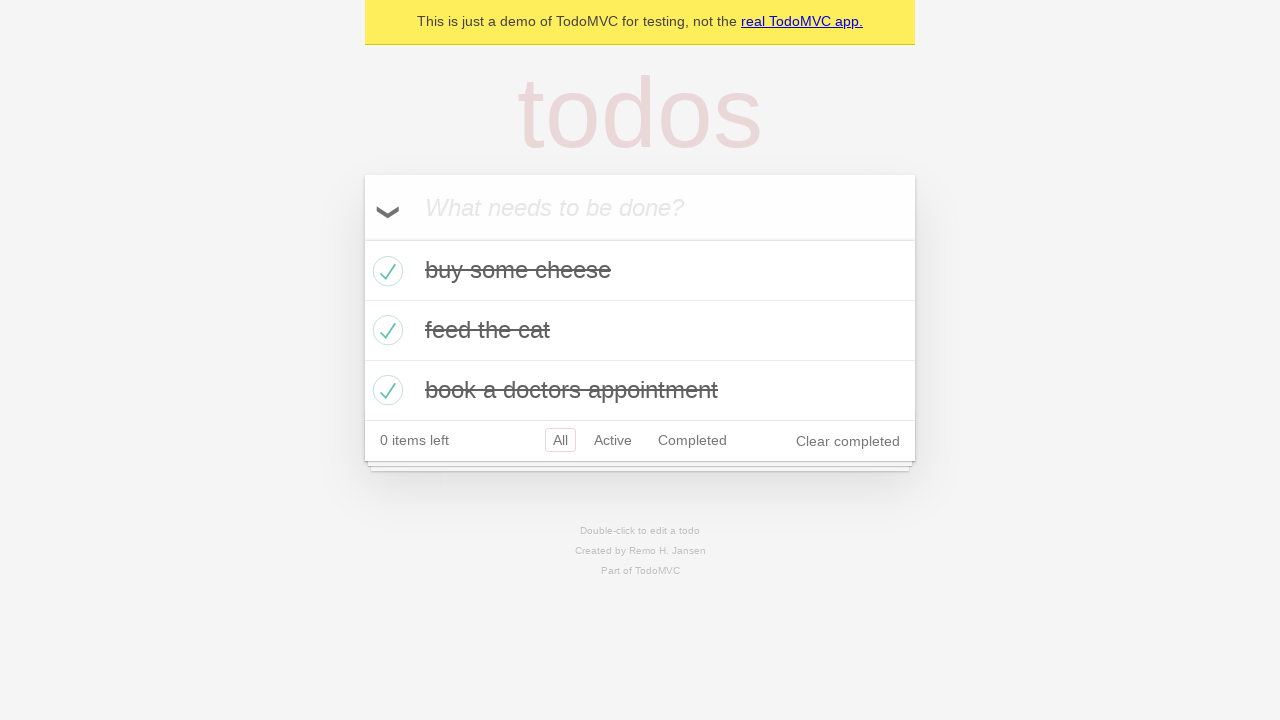

Clicked 'Mark all as complete' toggle to uncheck all items at (362, 238) on internal:label="Mark all as complete"i
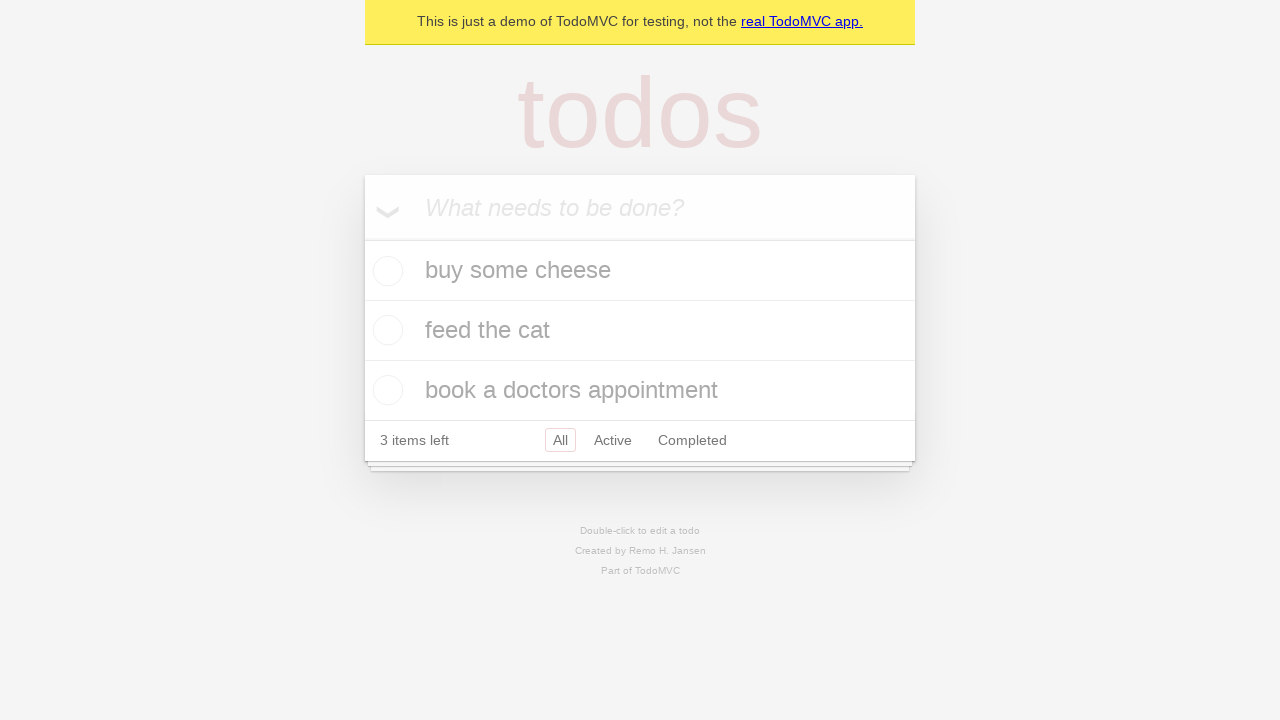

Waited for todo items to be visible
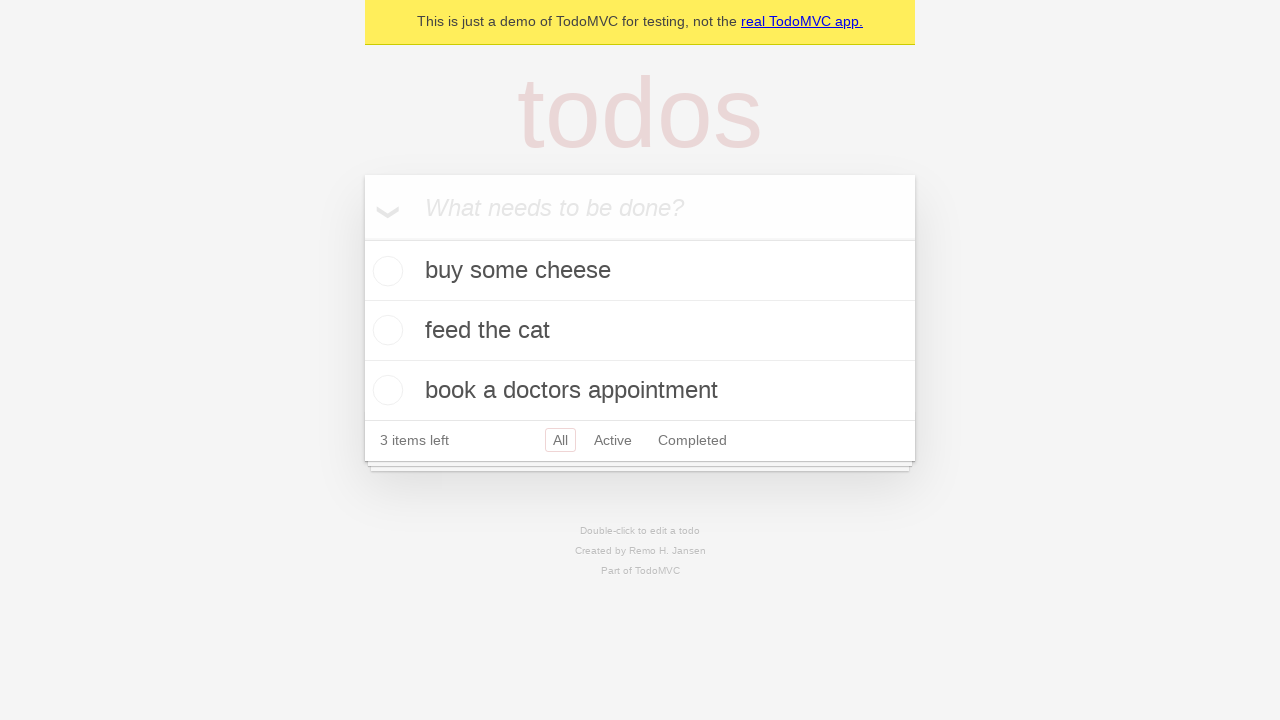

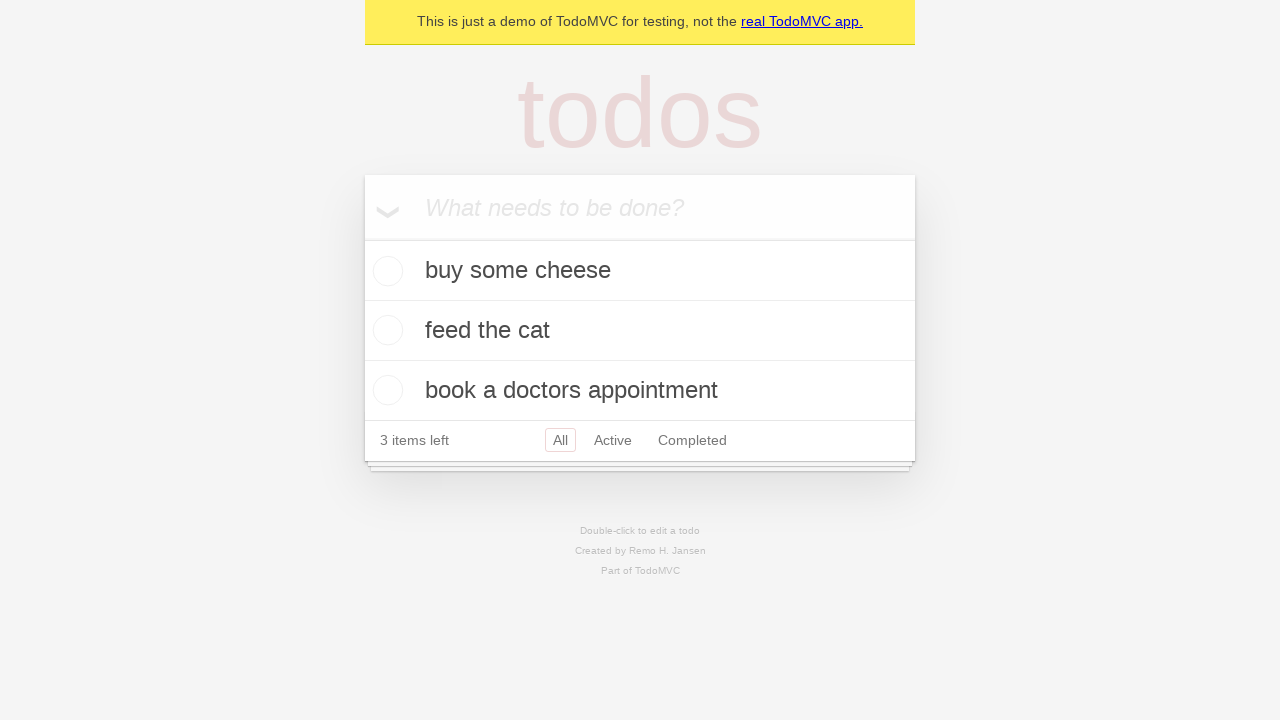